Tests a web page by clicking on multiple information elements (resolution, location, details, timezone) to reveal device/browser information.

Starting URL: https://mfml.in/api/getInfo

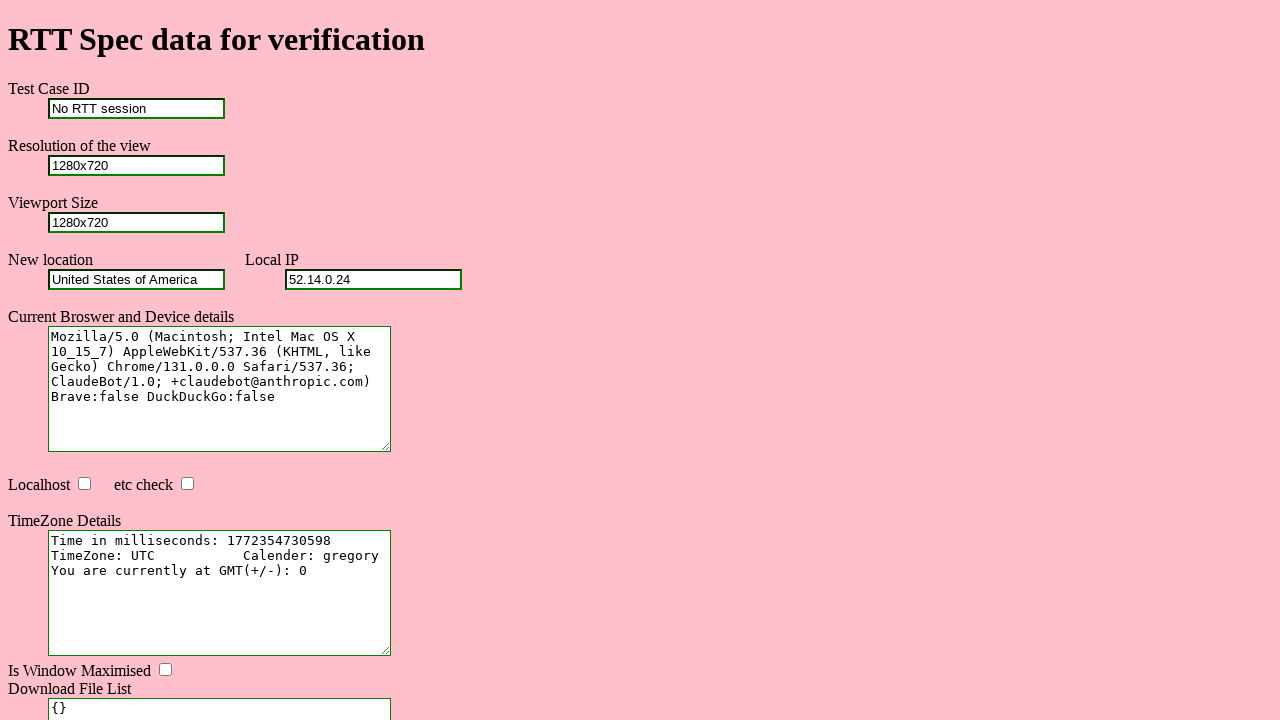

Resolution button became visible
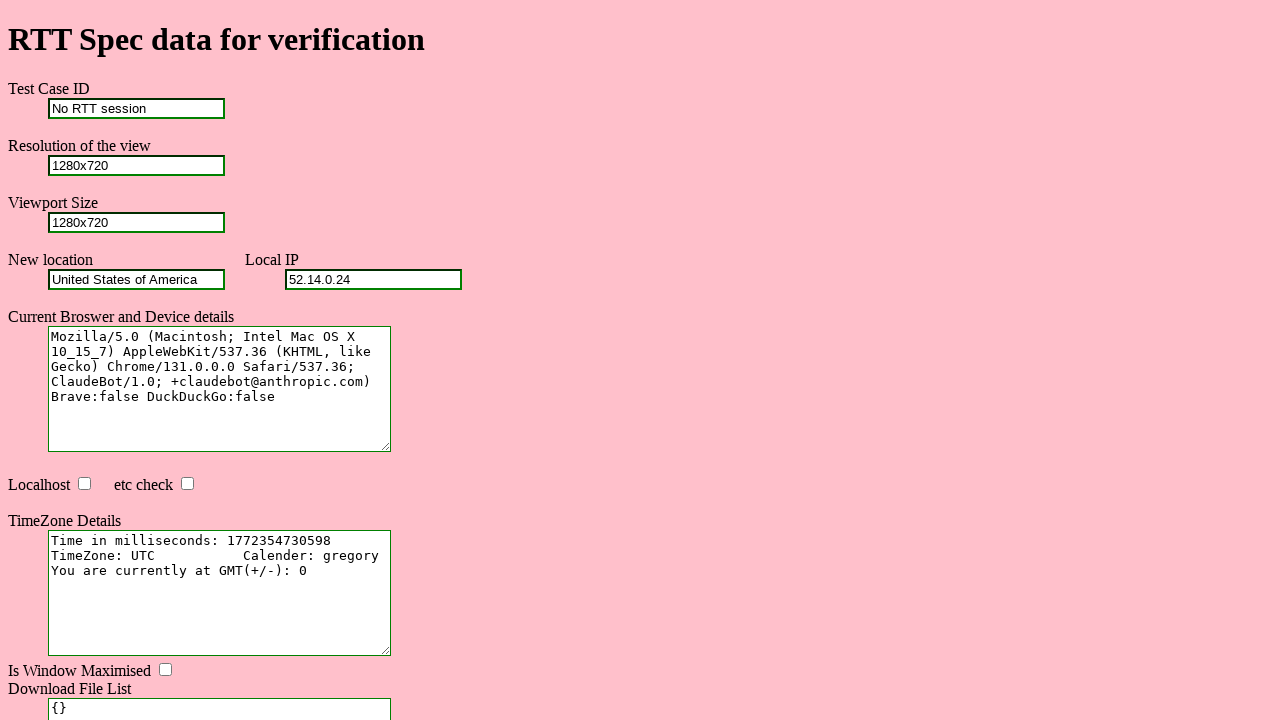

Clicked resolution button to reveal device information at (136, 165) on #resolution
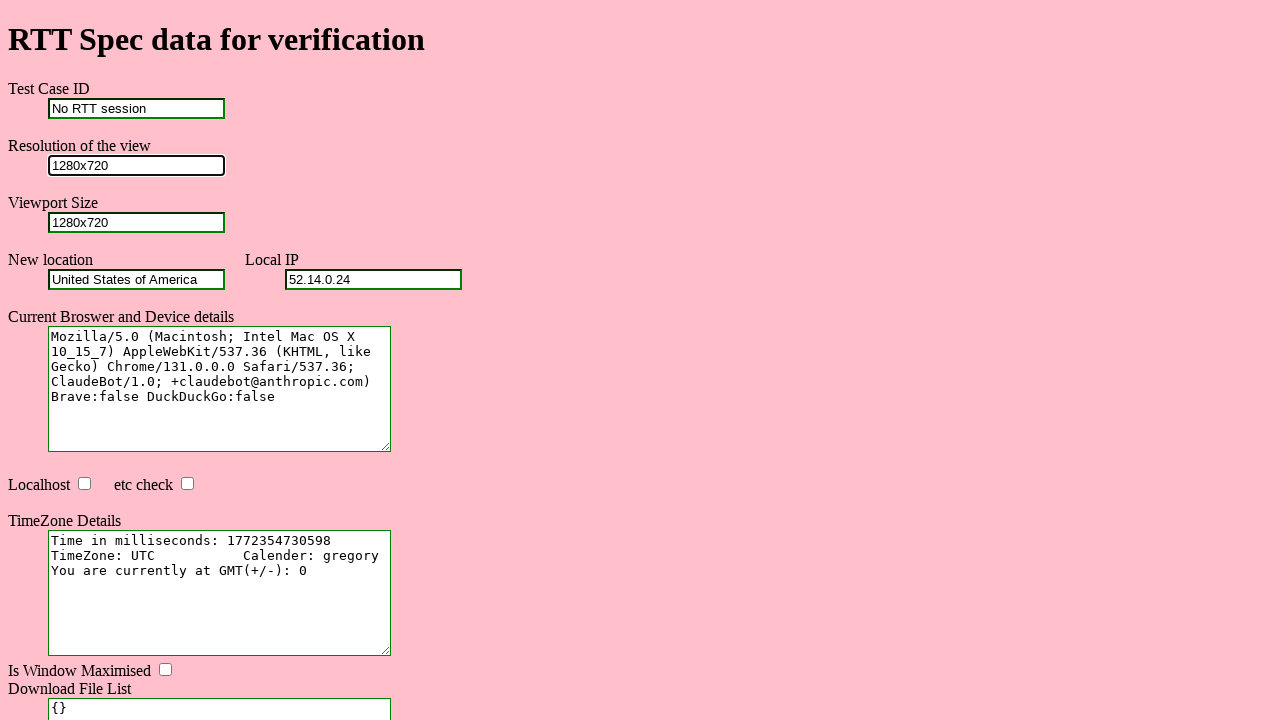

Location button became visible
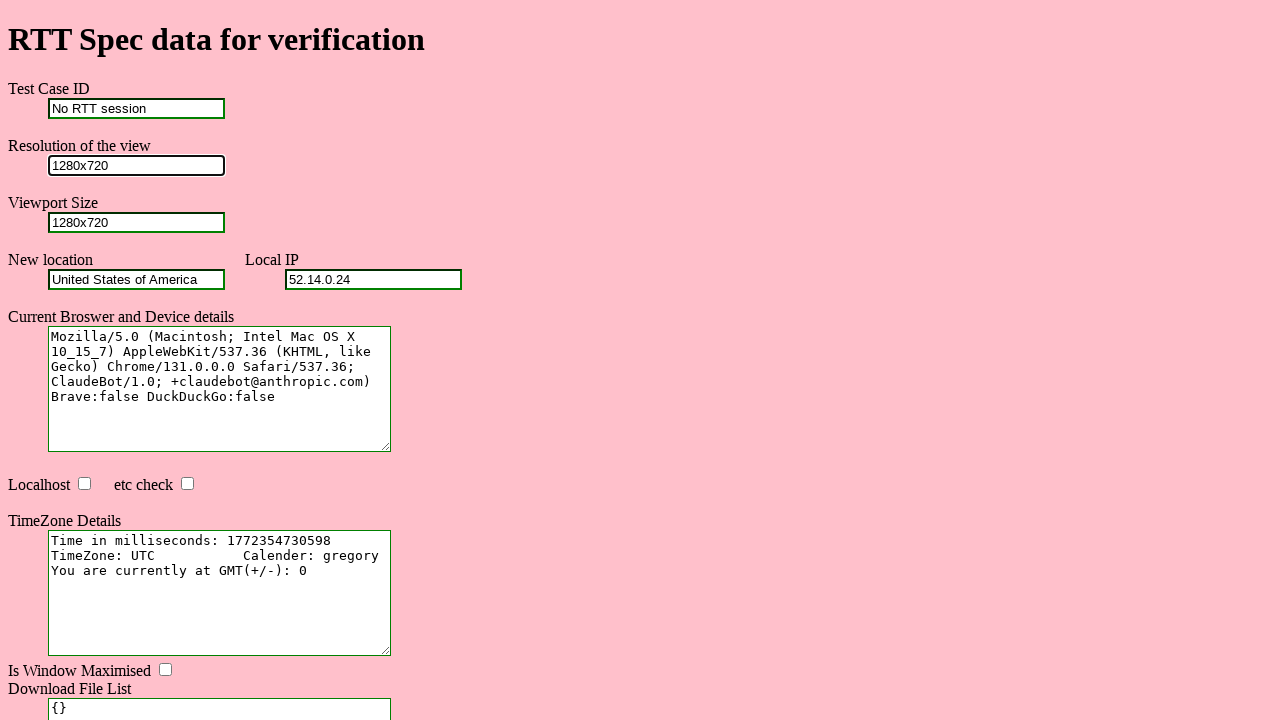

Clicked location button to reveal location information at (136, 279) on #location
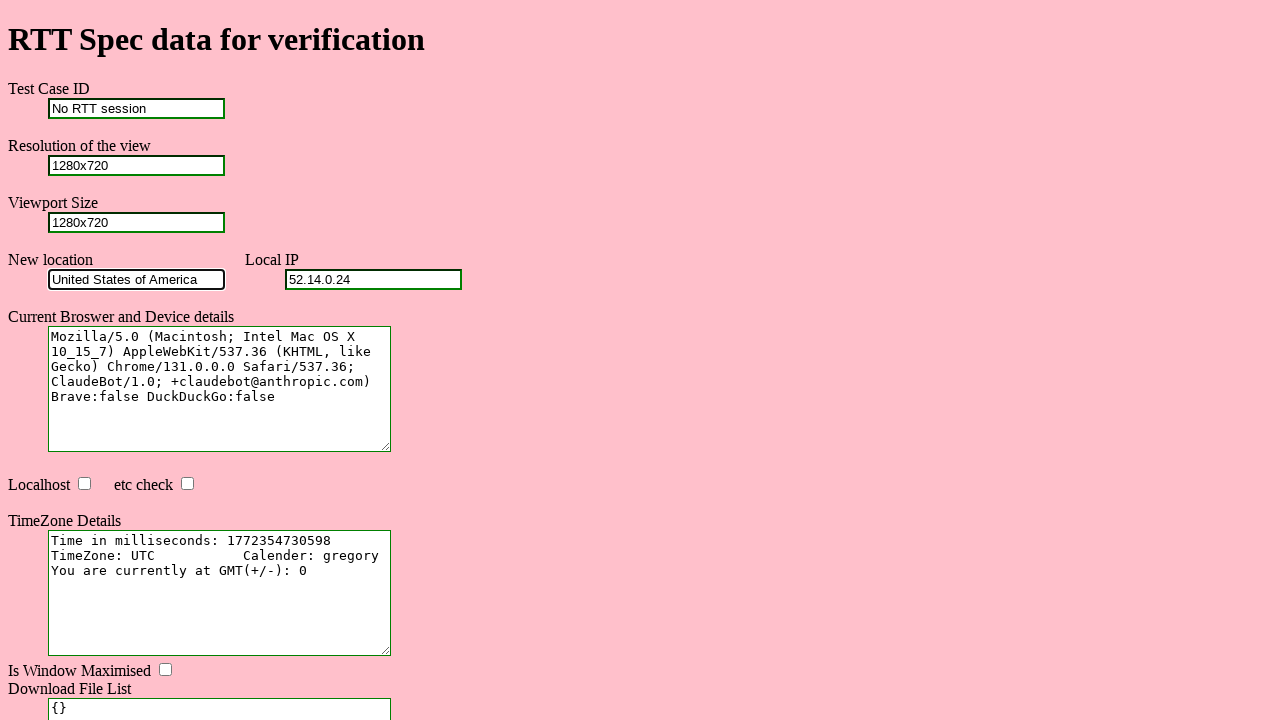

Details button became visible
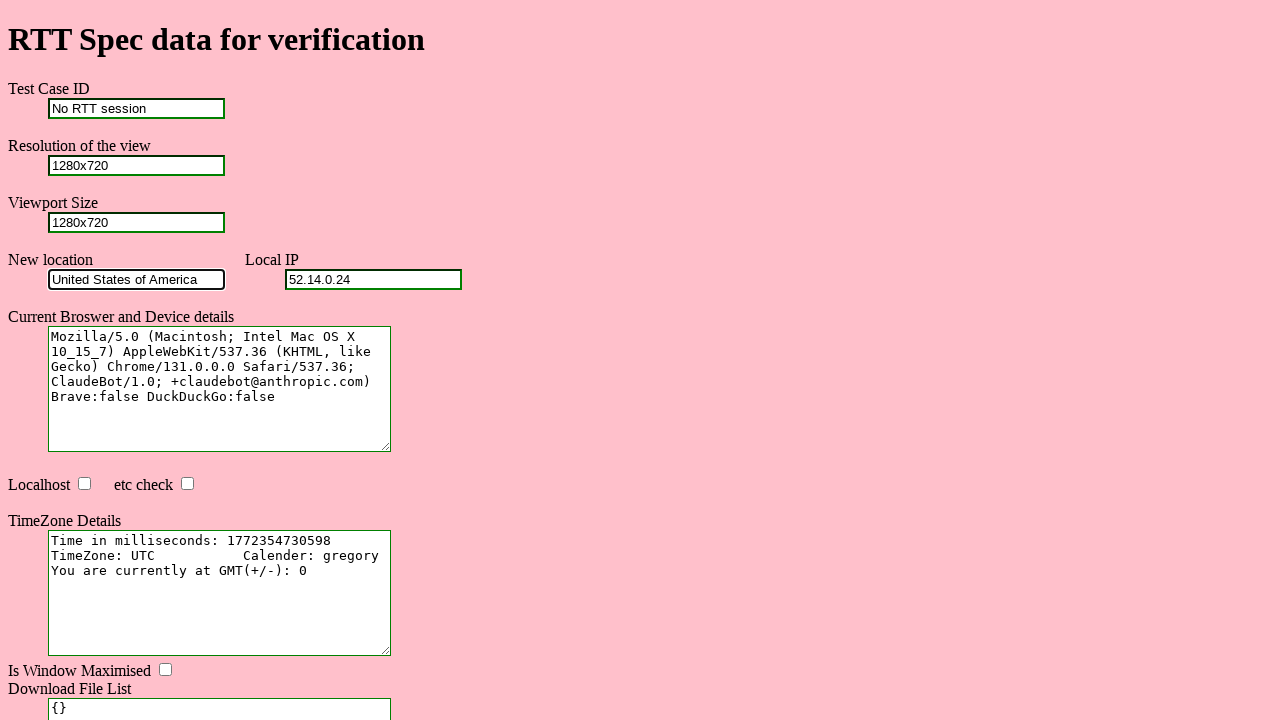

Clicked details button to reveal browser information at (220, 389) on #details
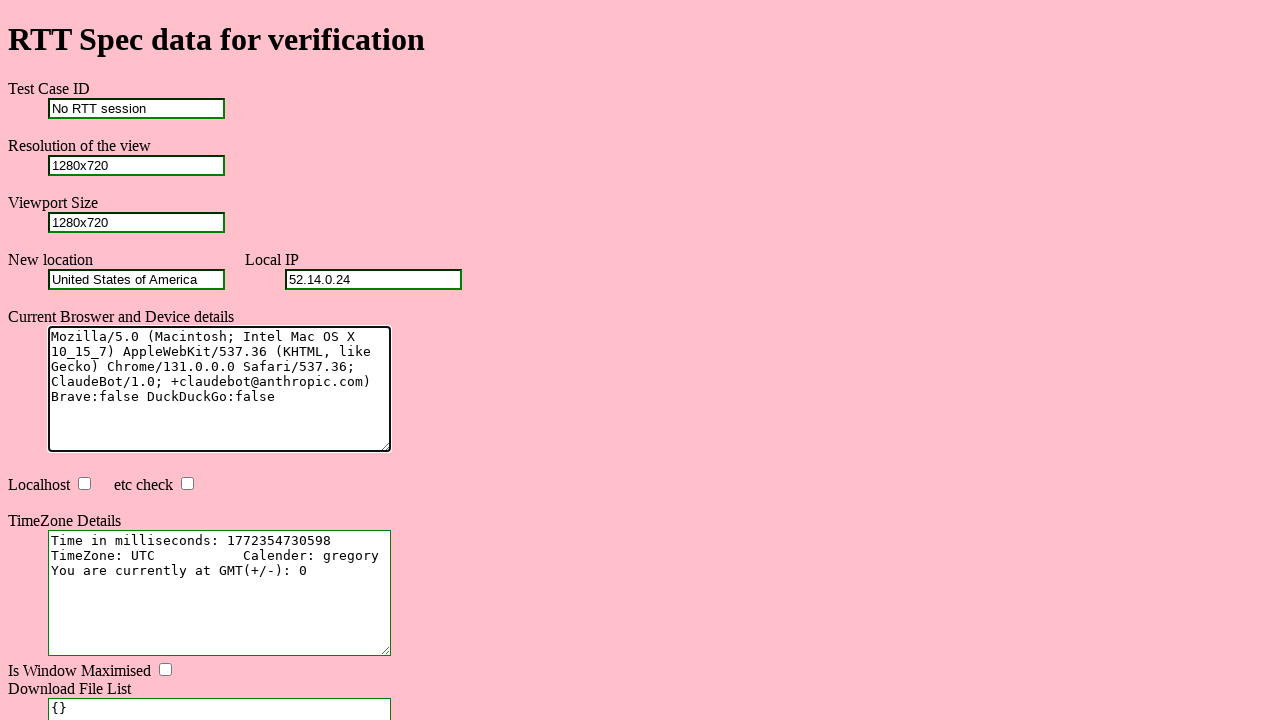

Timezone button became visible
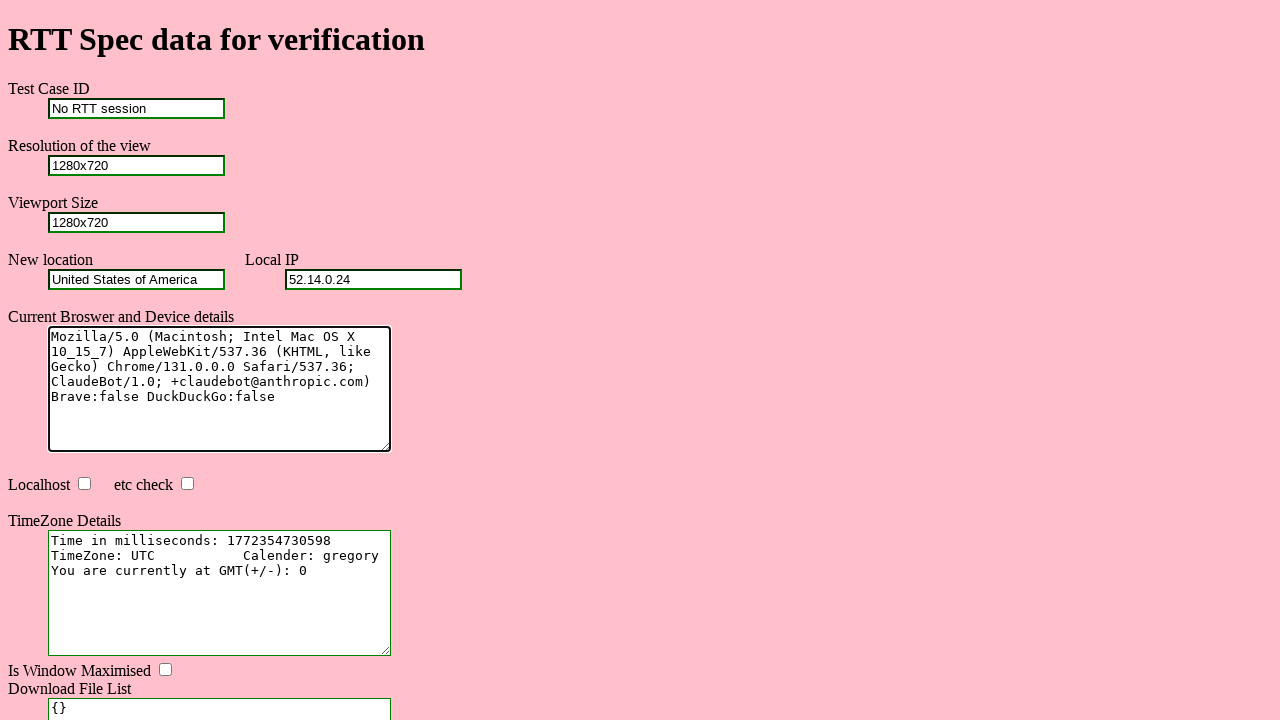

Clicked timezone button to reveal timezone information at (220, 593) on #timezone
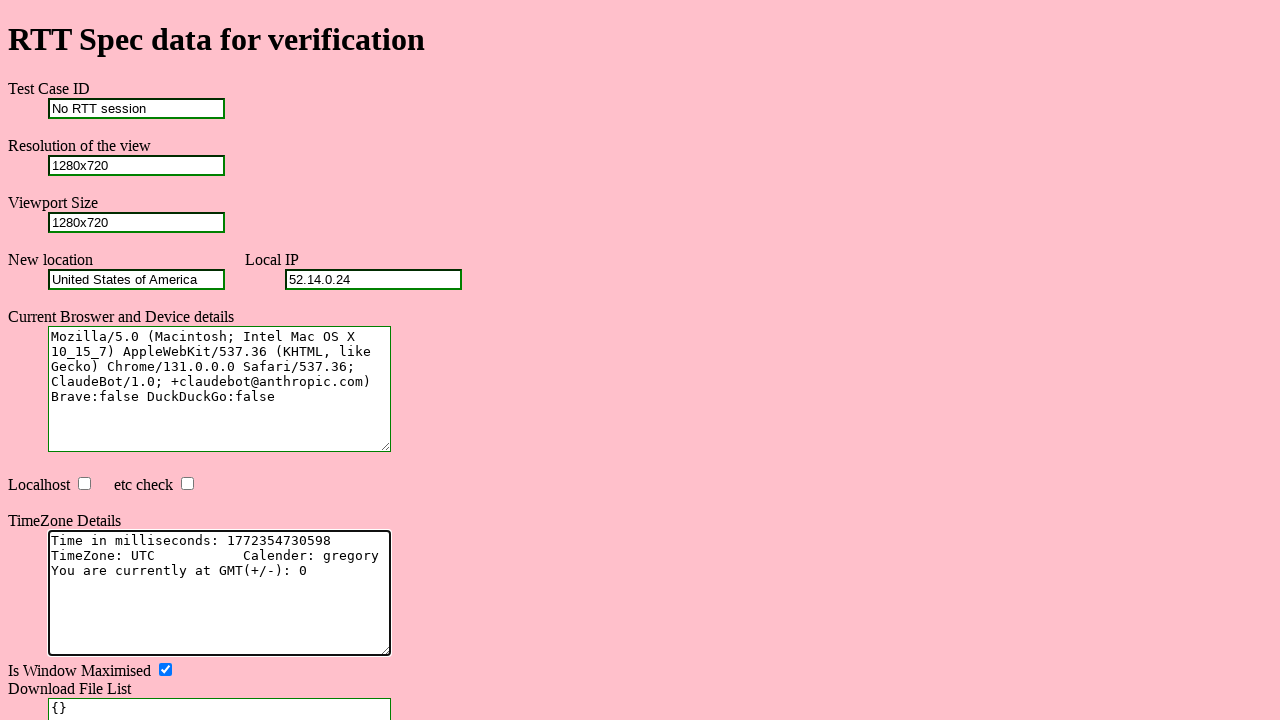

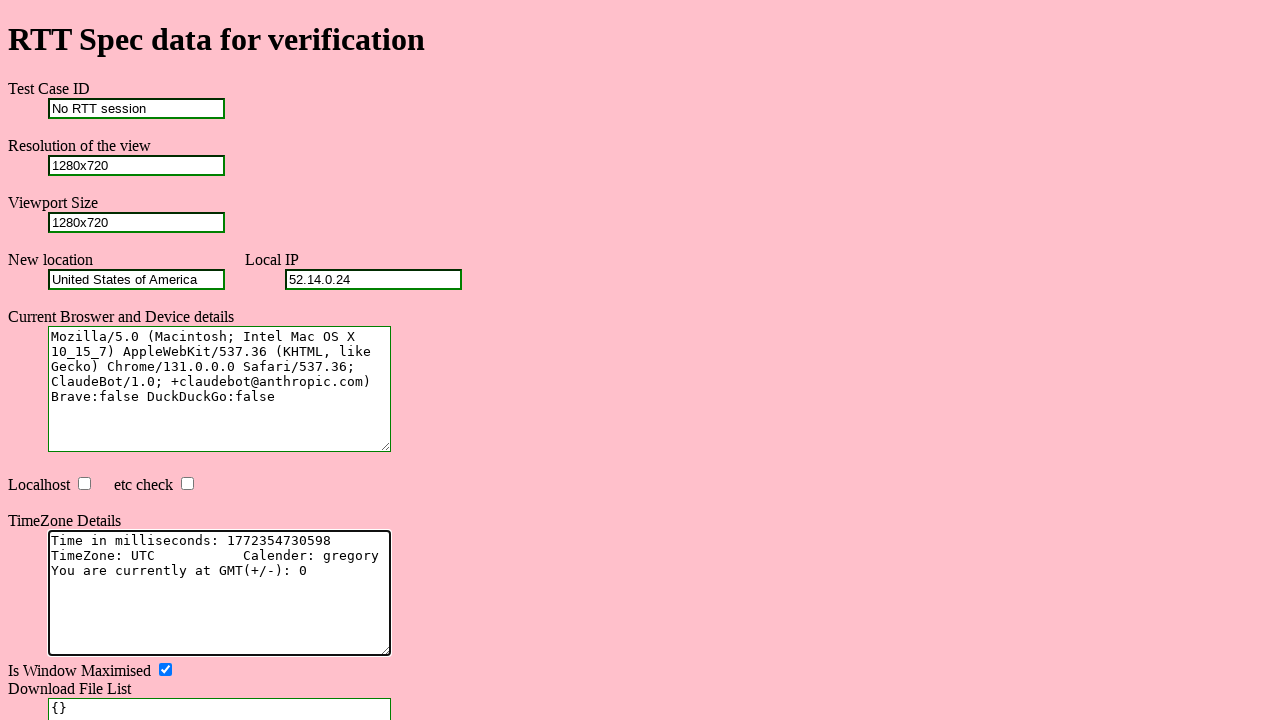